Tests dropdown selection functionality by selecting different options using various methods (by index, value, and visible text)

Starting URL: https://demoqa.com/select-menu

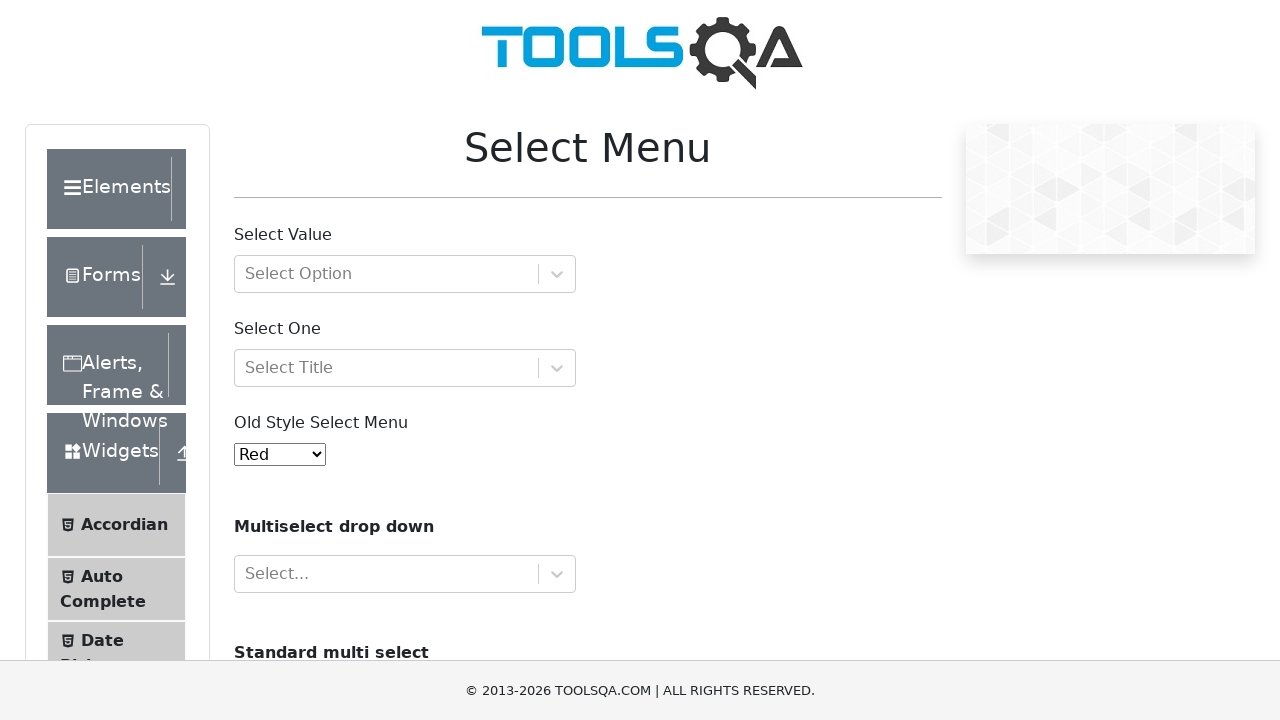

Located dropdown select element with id 'oldSelectMenu'
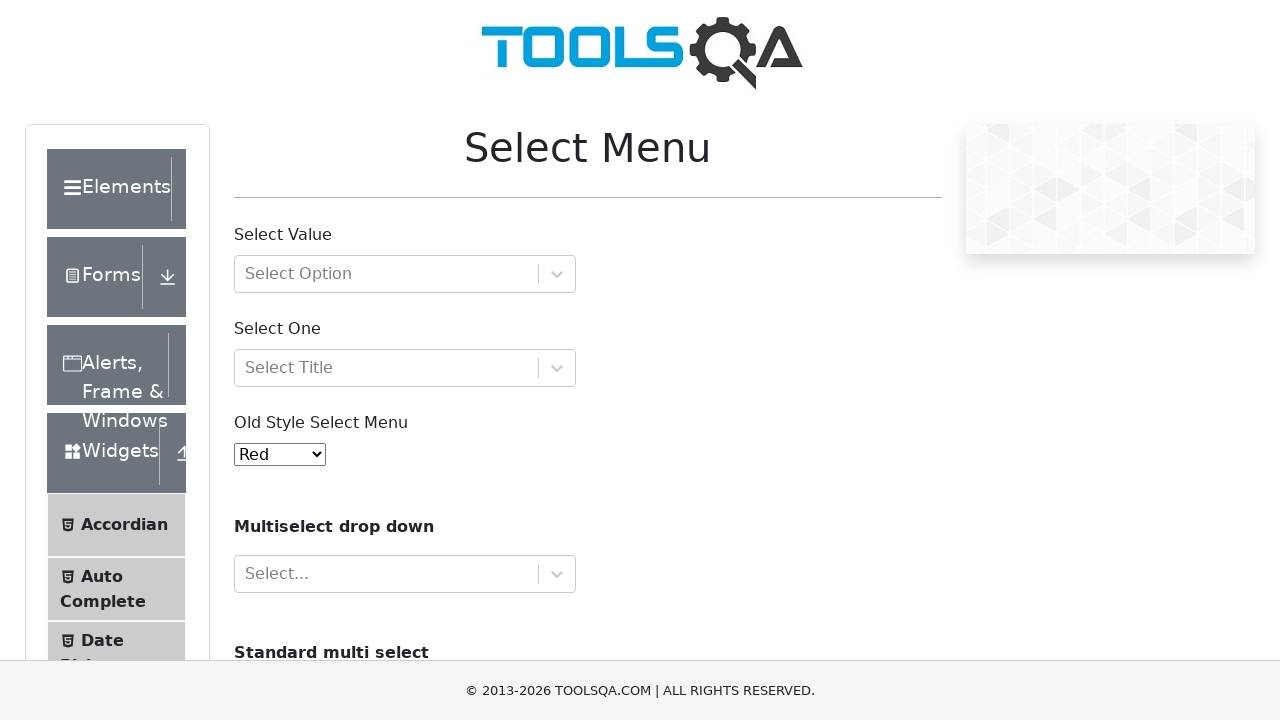

Selected Yellow option by index 3 on select#oldSelectMenu
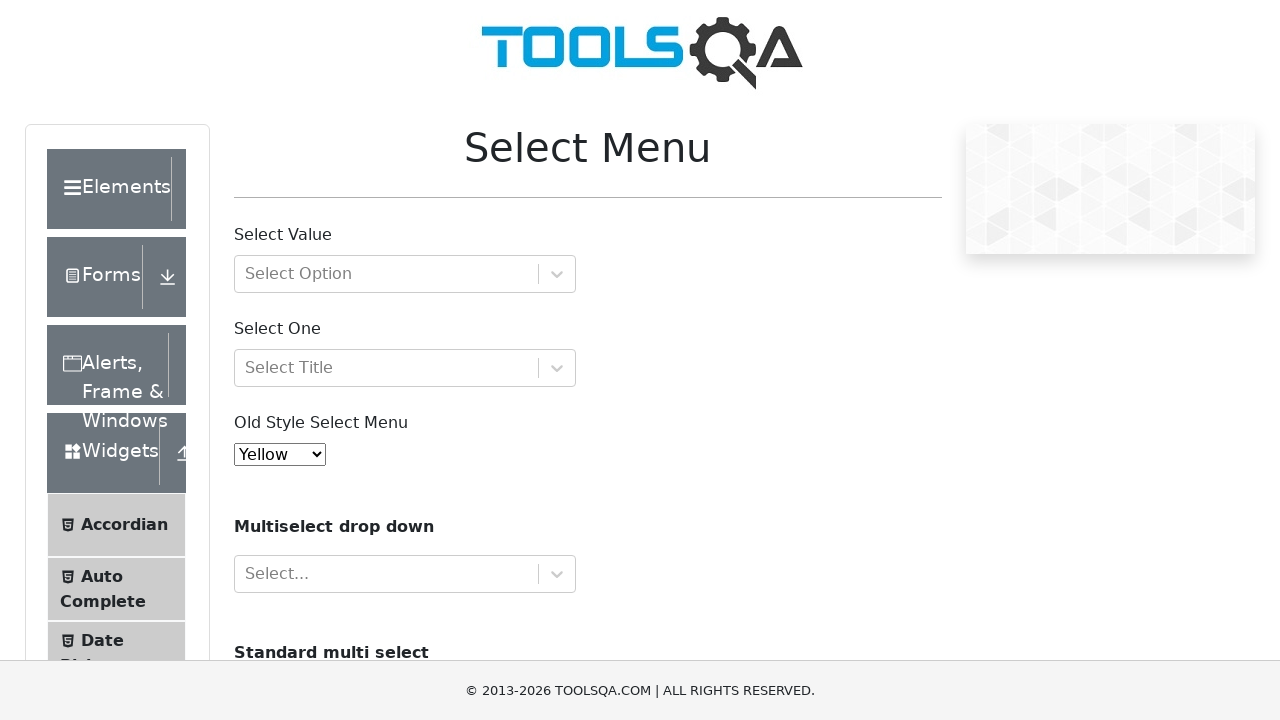

Selected Purple option by value '4' on select#oldSelectMenu
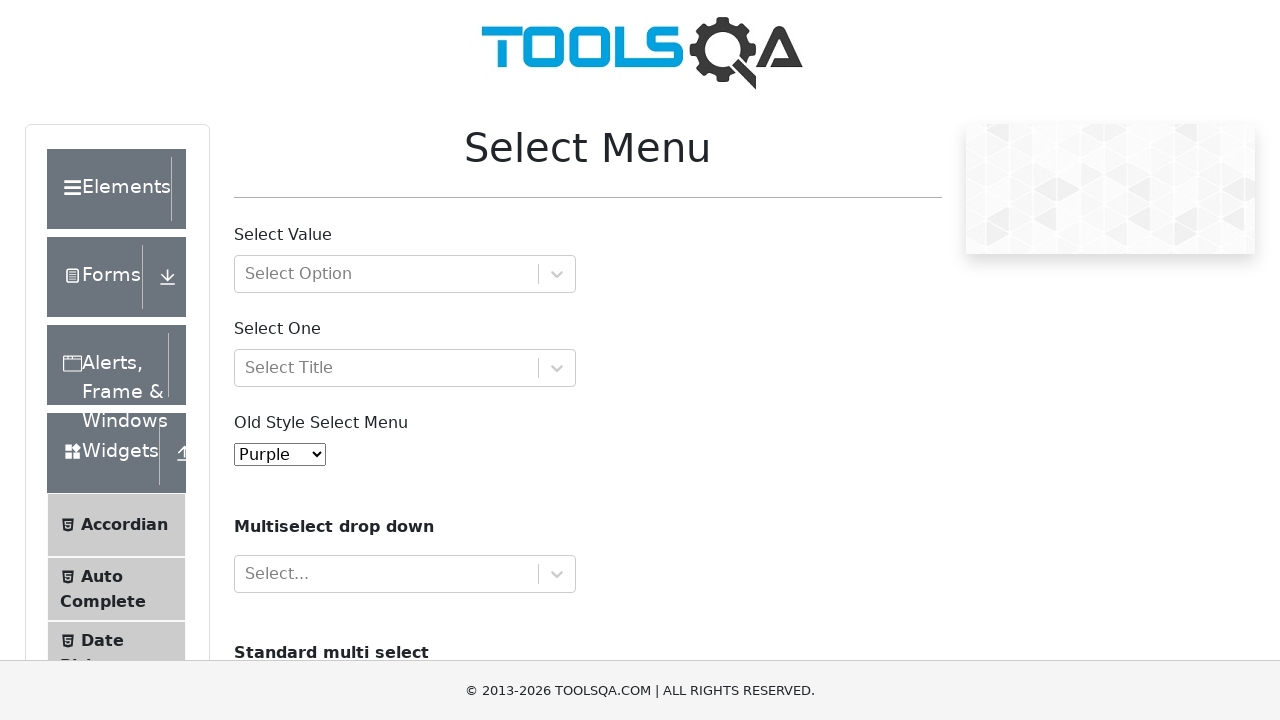

Selected Black option by visible text 'Black' on select#oldSelectMenu
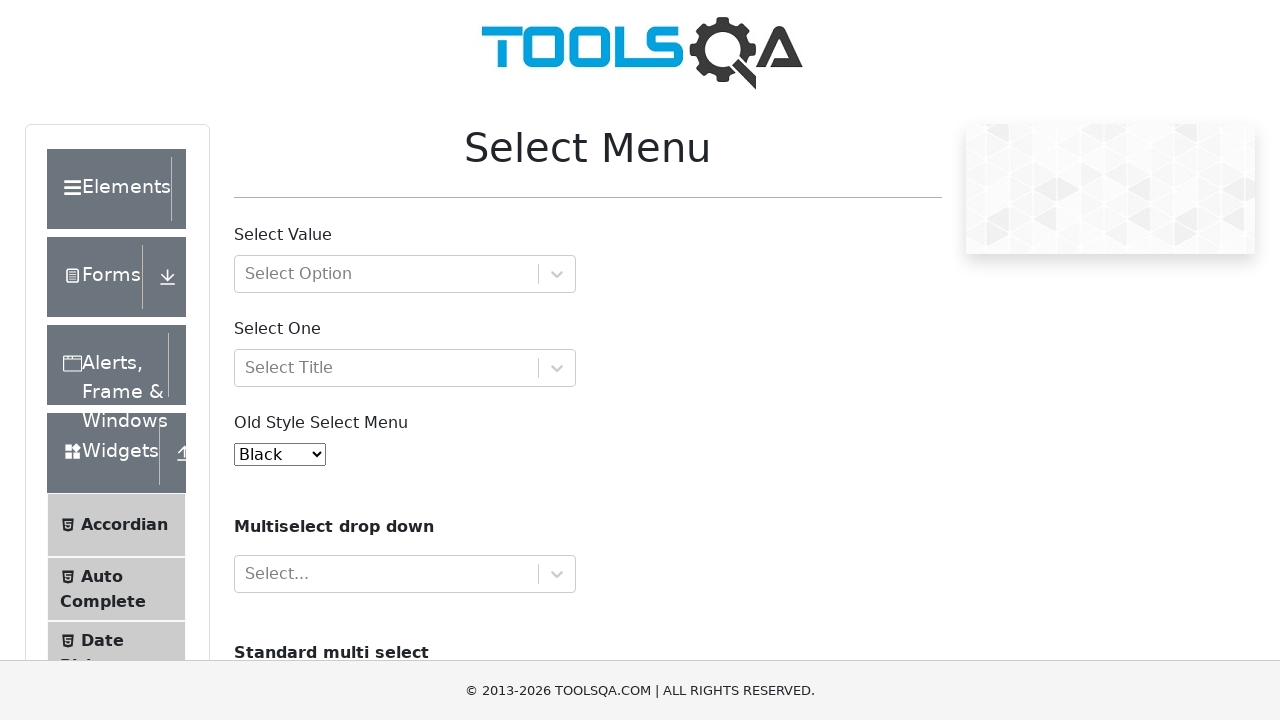

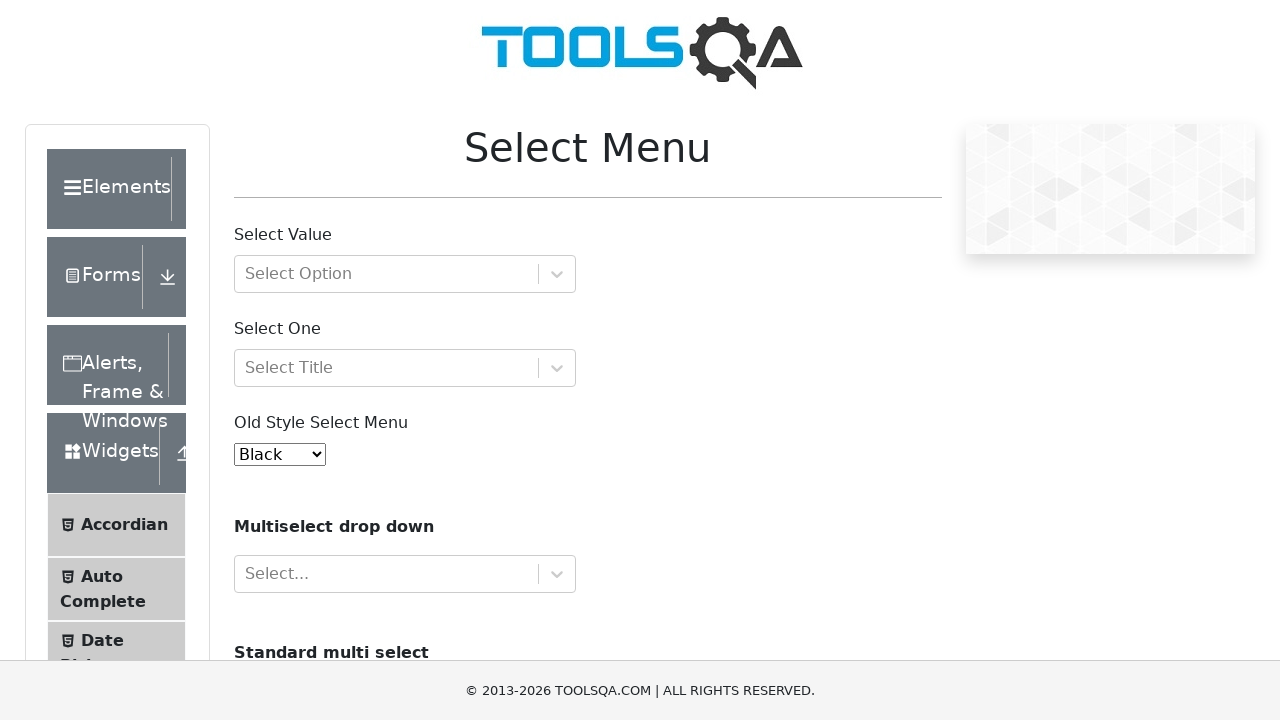